Tests JavaScript confirm dialog by clicking button and dismissing the alert

Starting URL: https://www.lambdatest.com/selenium-playground/javascript-alert-box-demo

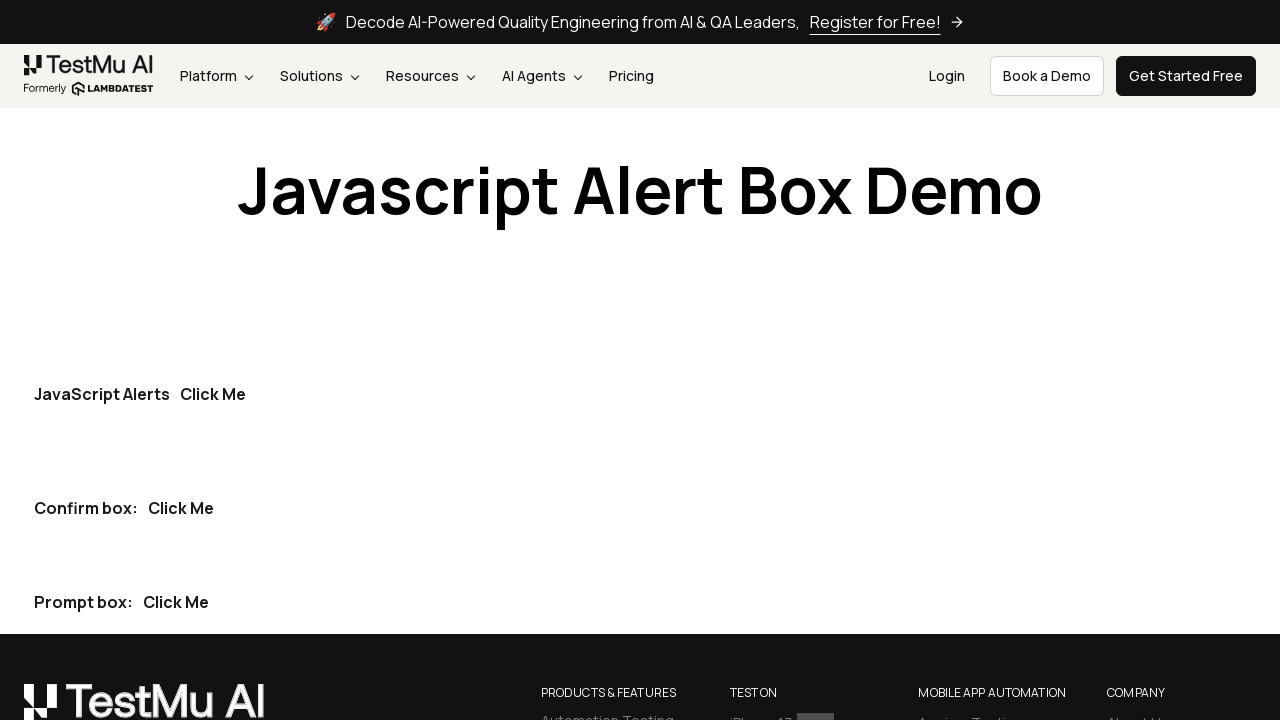

Set up dialog handler to dismiss alerts
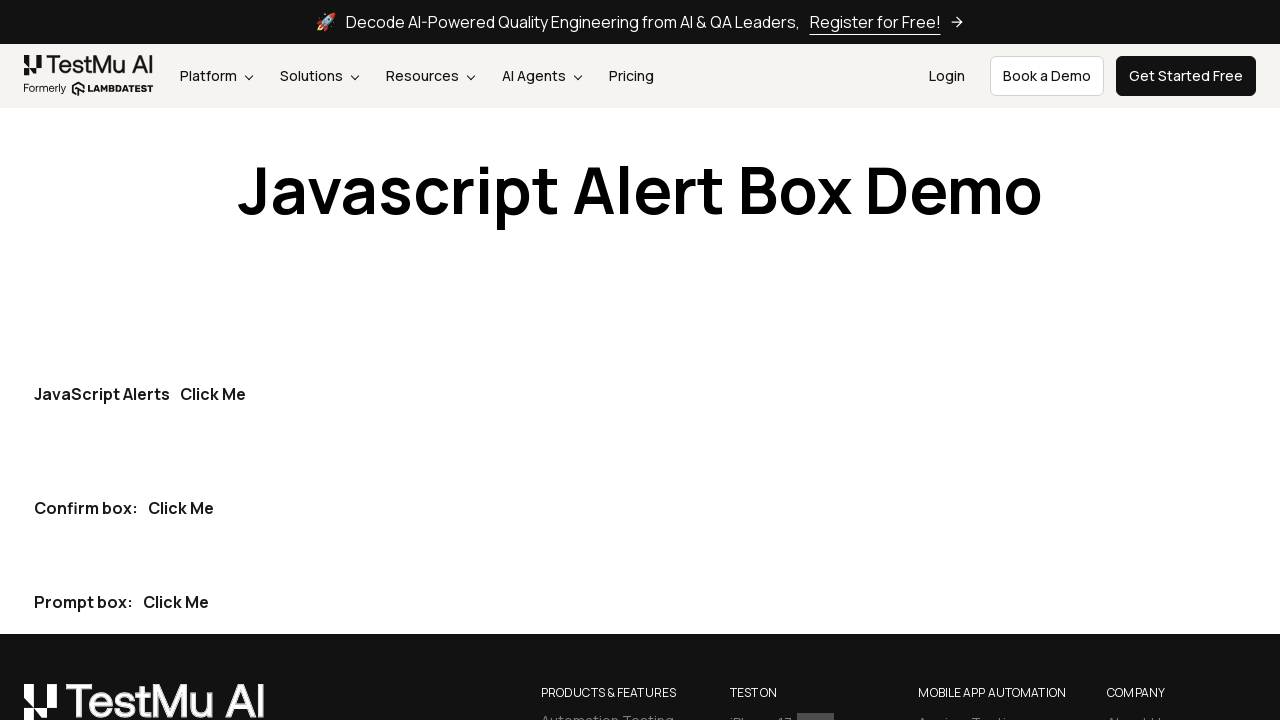

Clicked the second 'Click Me' button to trigger JavaScript confirm dialog at (181, 508) on button:has-text('Click Me') >> nth=1
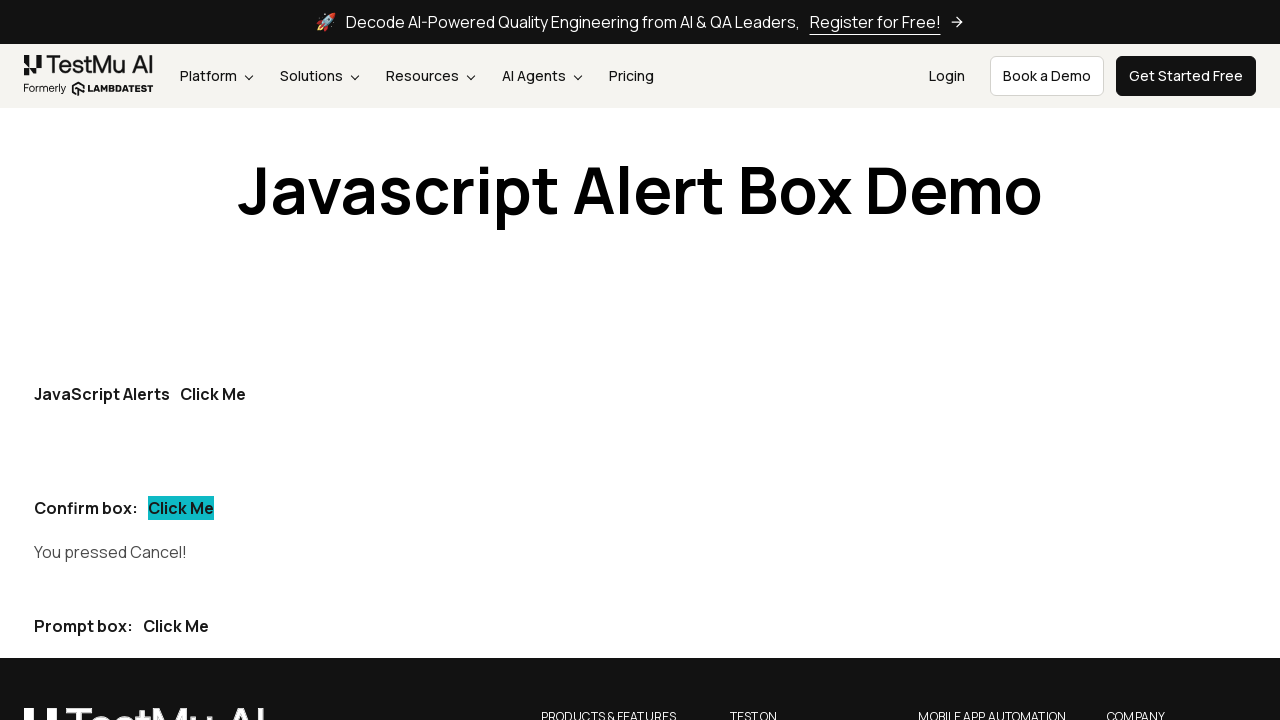

Verified that 'Cancel!' text appeared after dismissing the confirm dialog
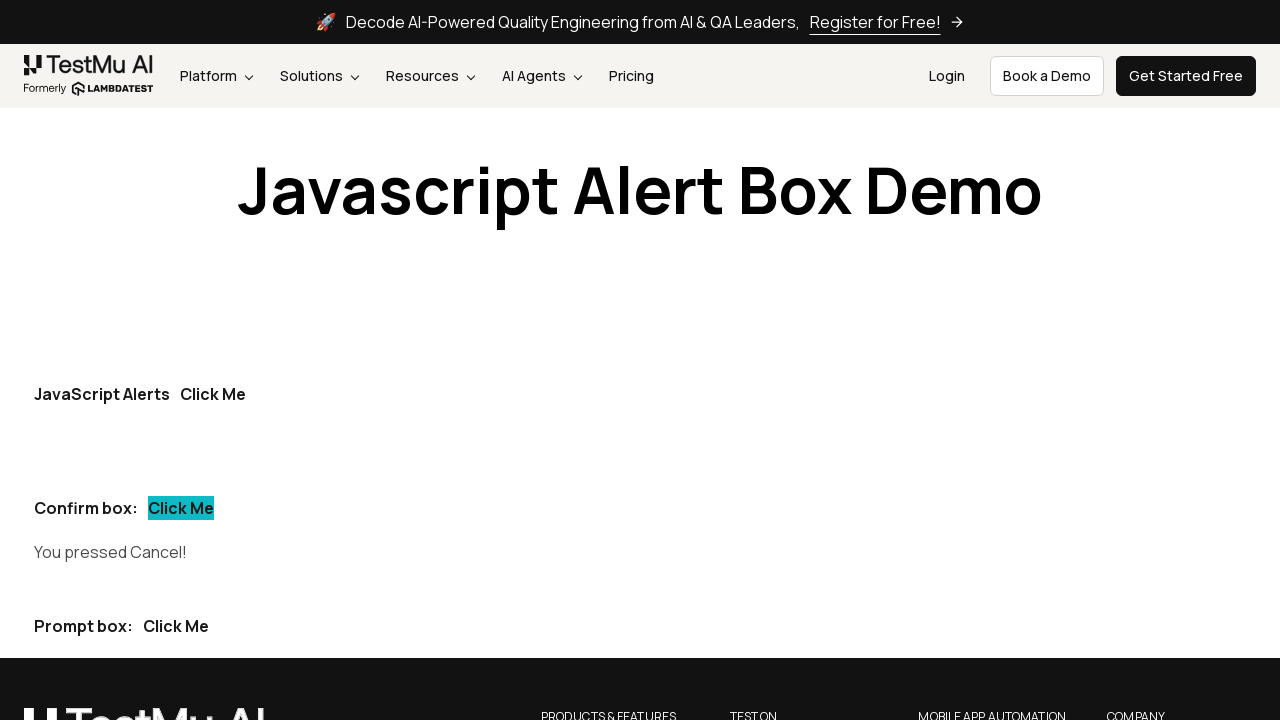

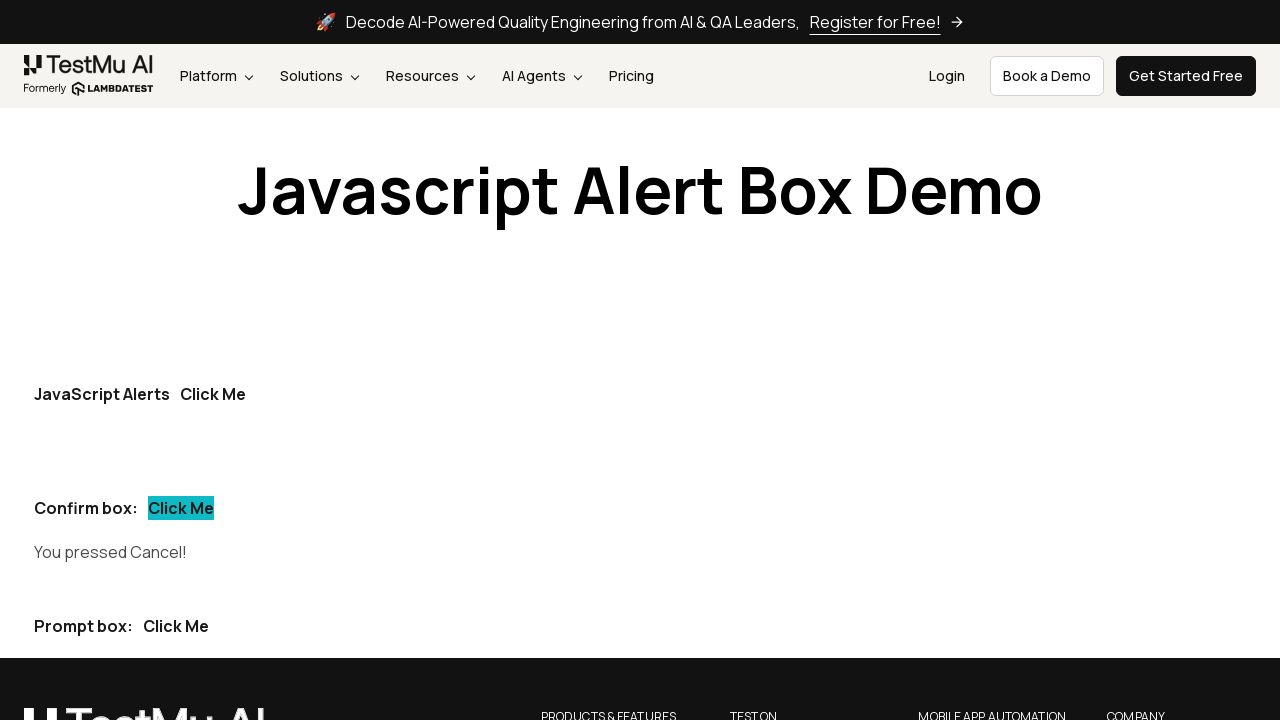